Navigates to API documentation and expands the Protocols section to verify it contains the expected list of protocol items

Starting URL: https://webdriver.io

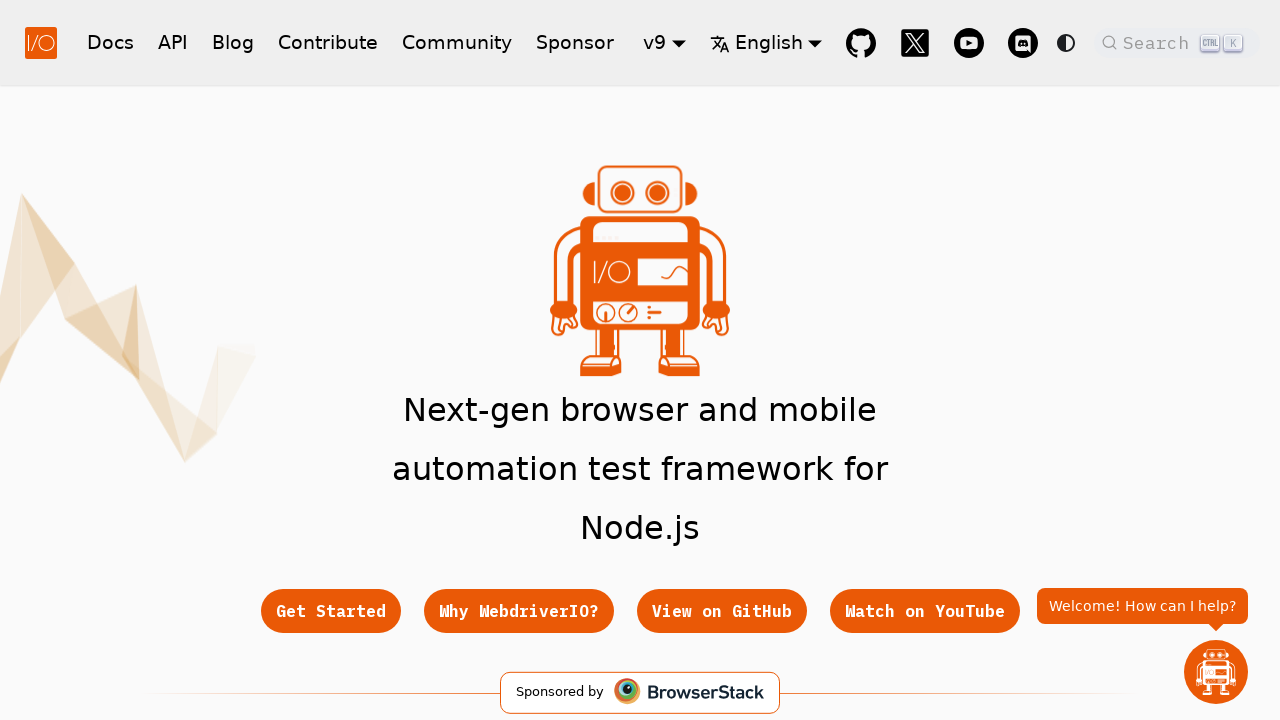

Clicked on API documentation link at (173, 42) on a[href*='api']
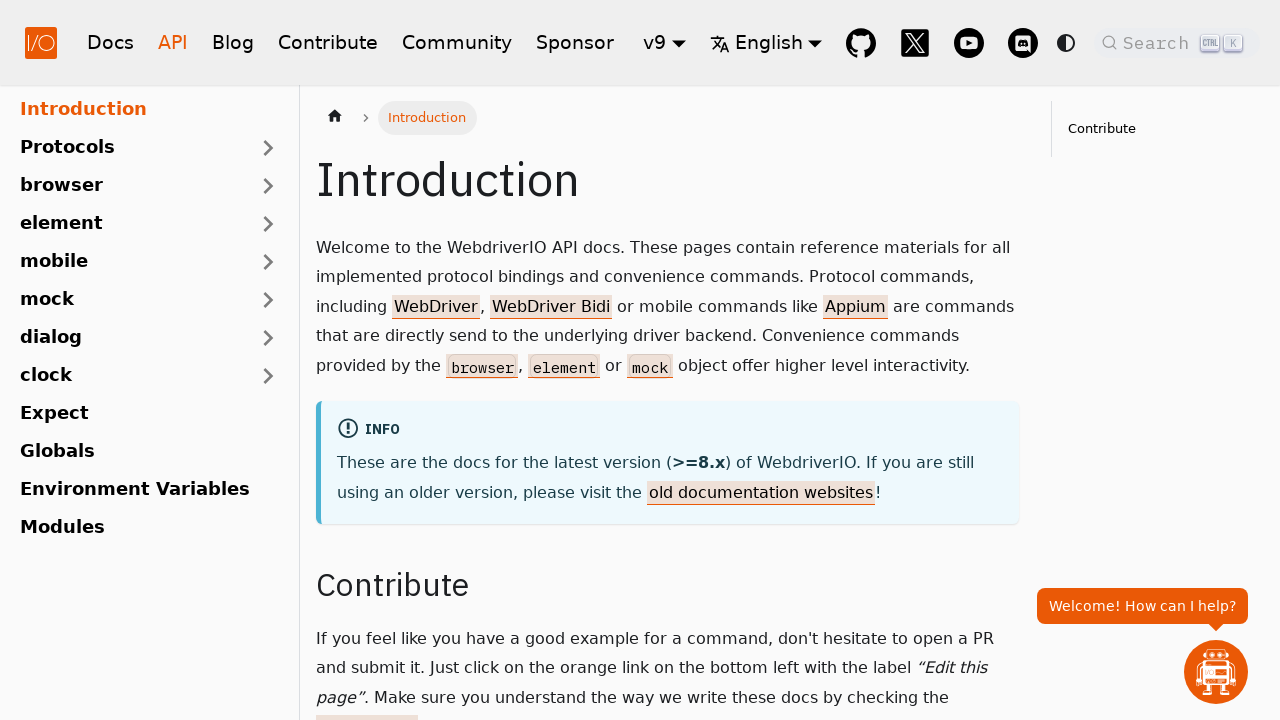

API documentation page loaded with menu visible
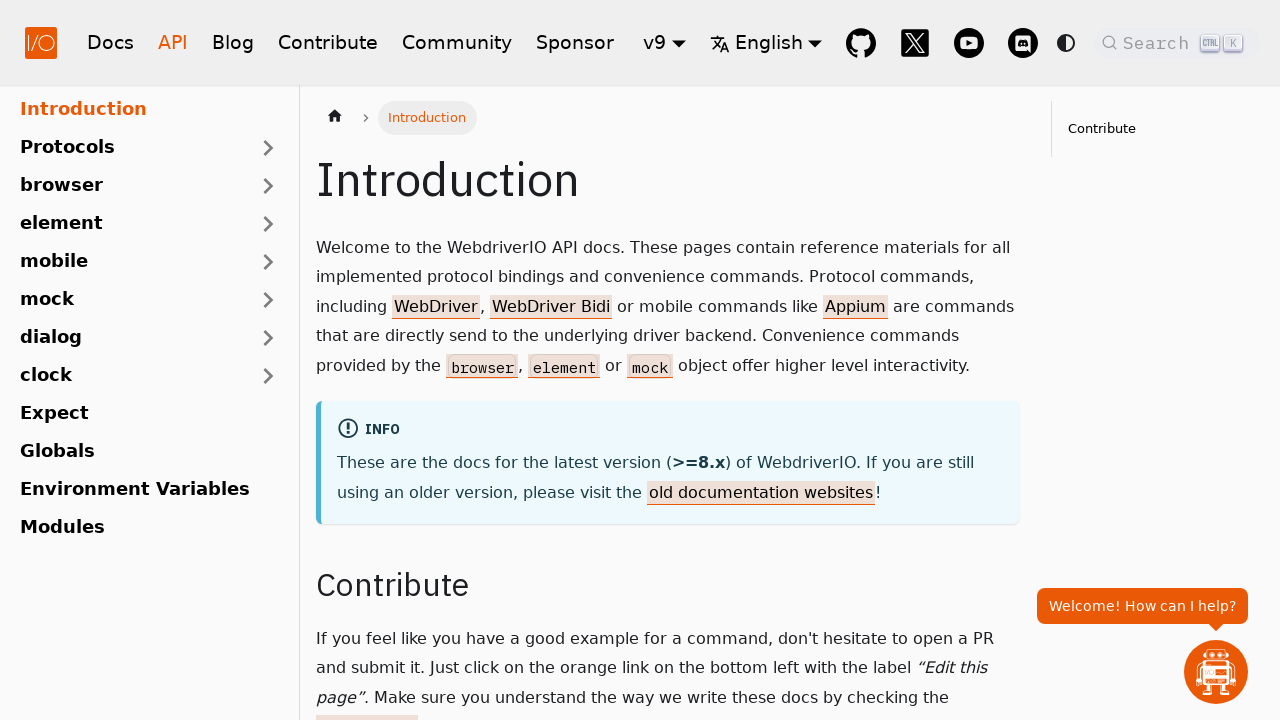

Clicked on Protocols section to expand it at (127, 148) on text=Protocols
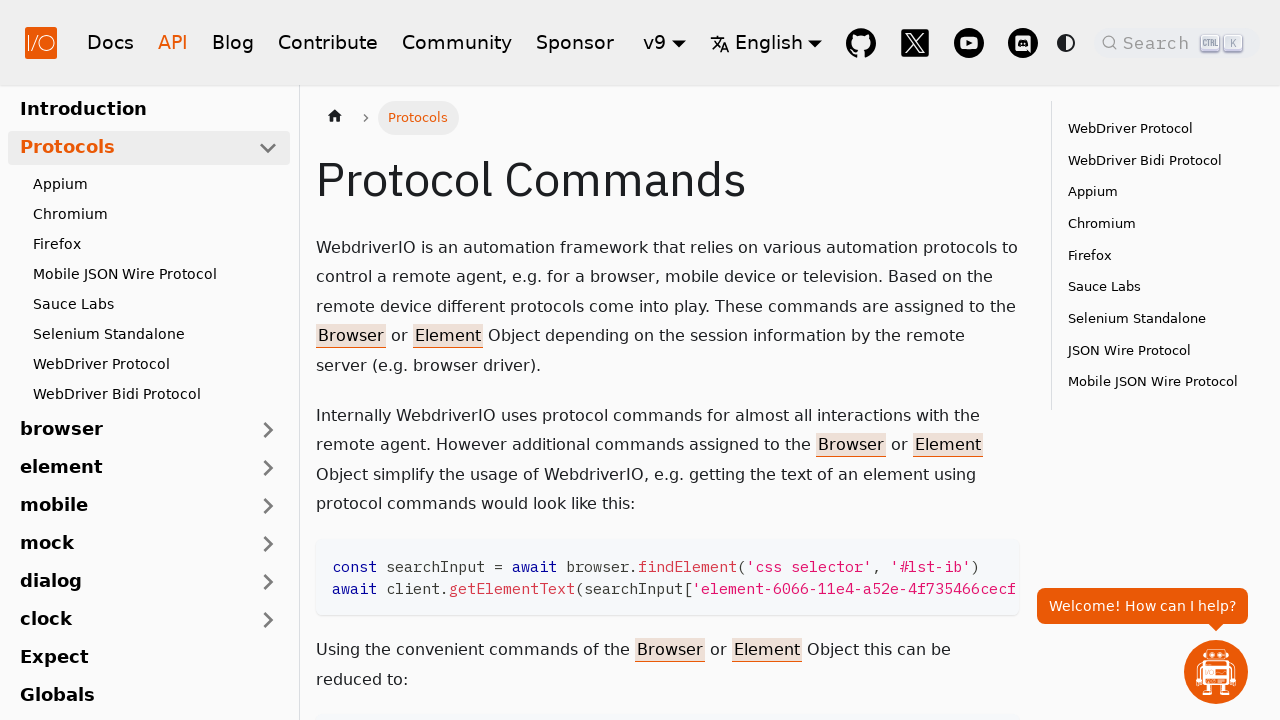

Verified WebDriver Protocol item is visible
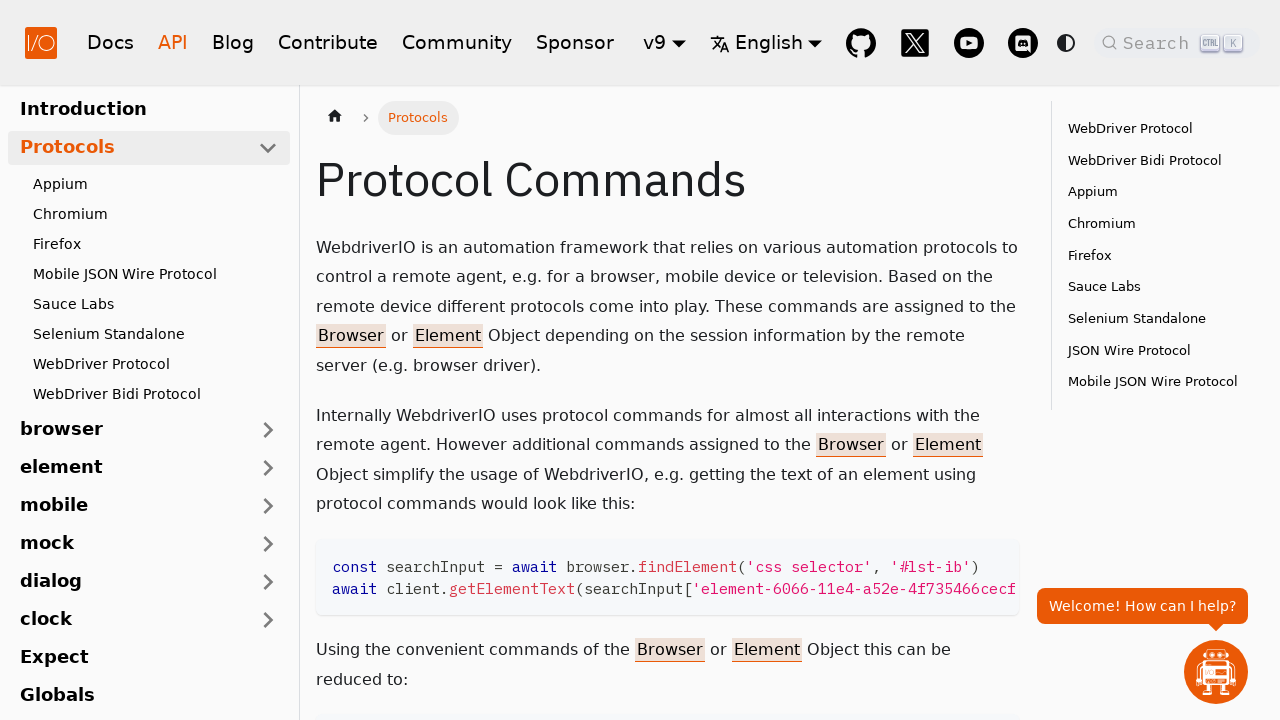

Verified Appium protocol item is visible
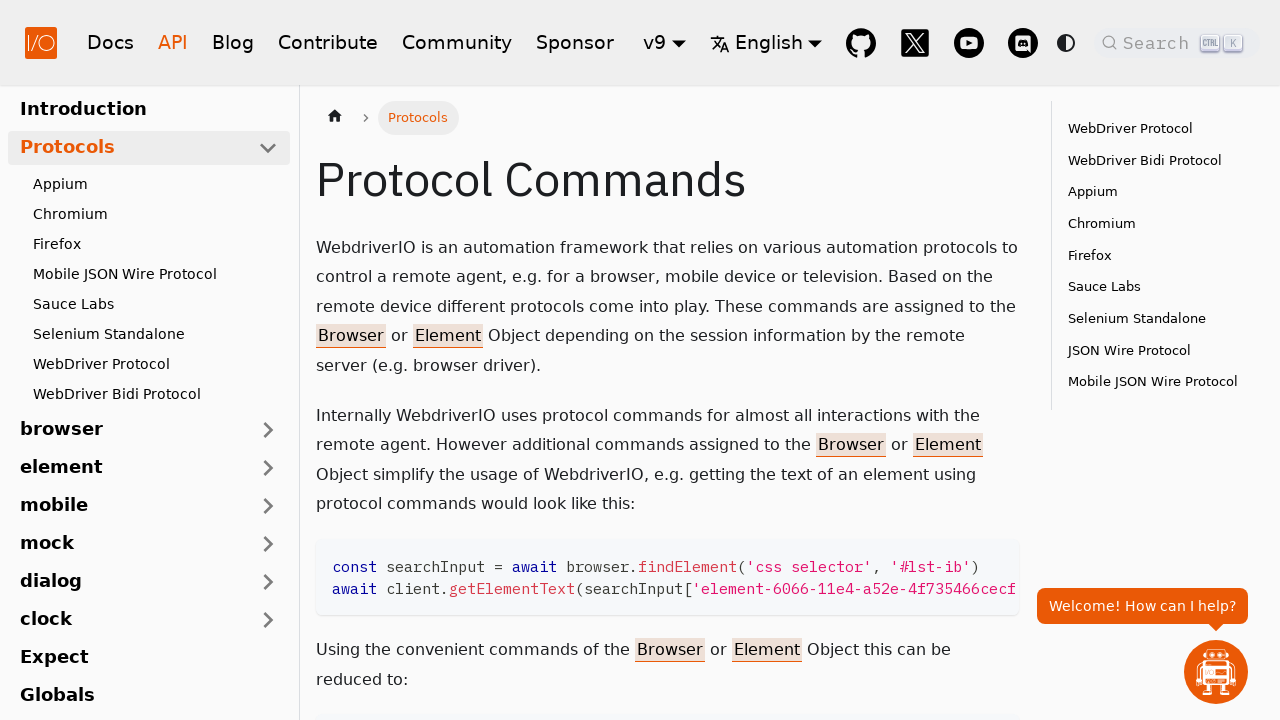

Verified Chromium protocol item is visible
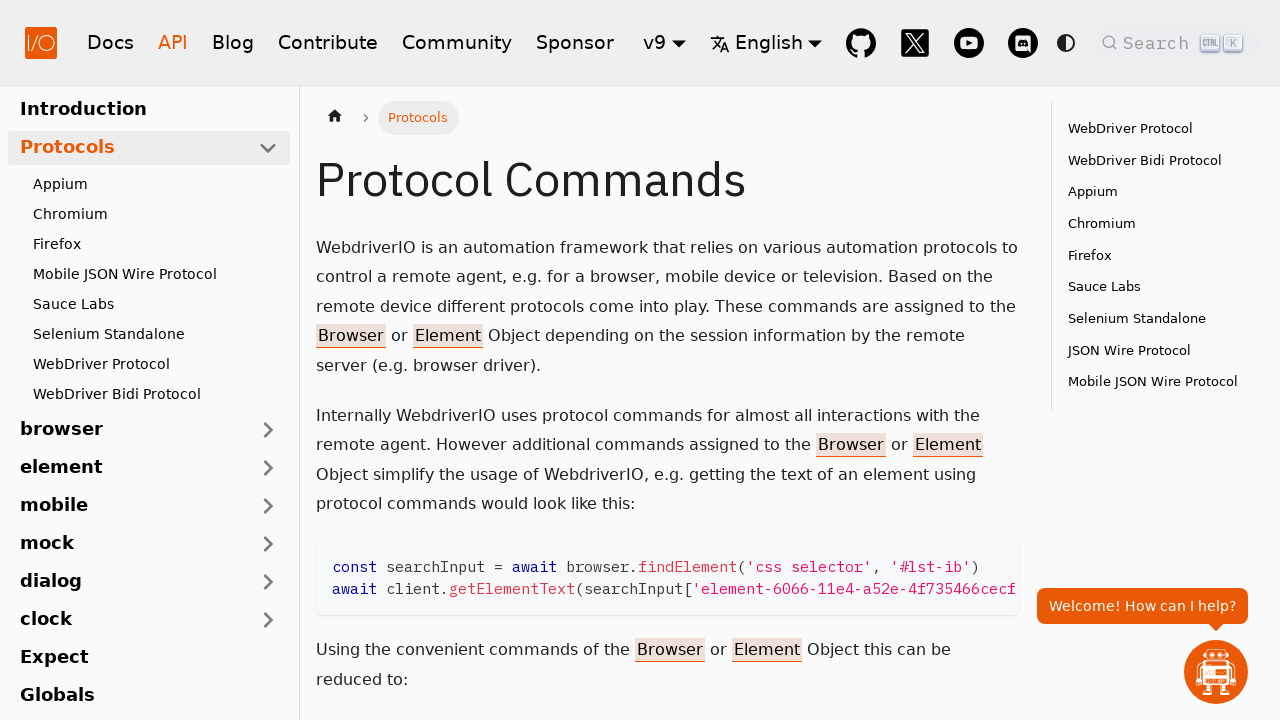

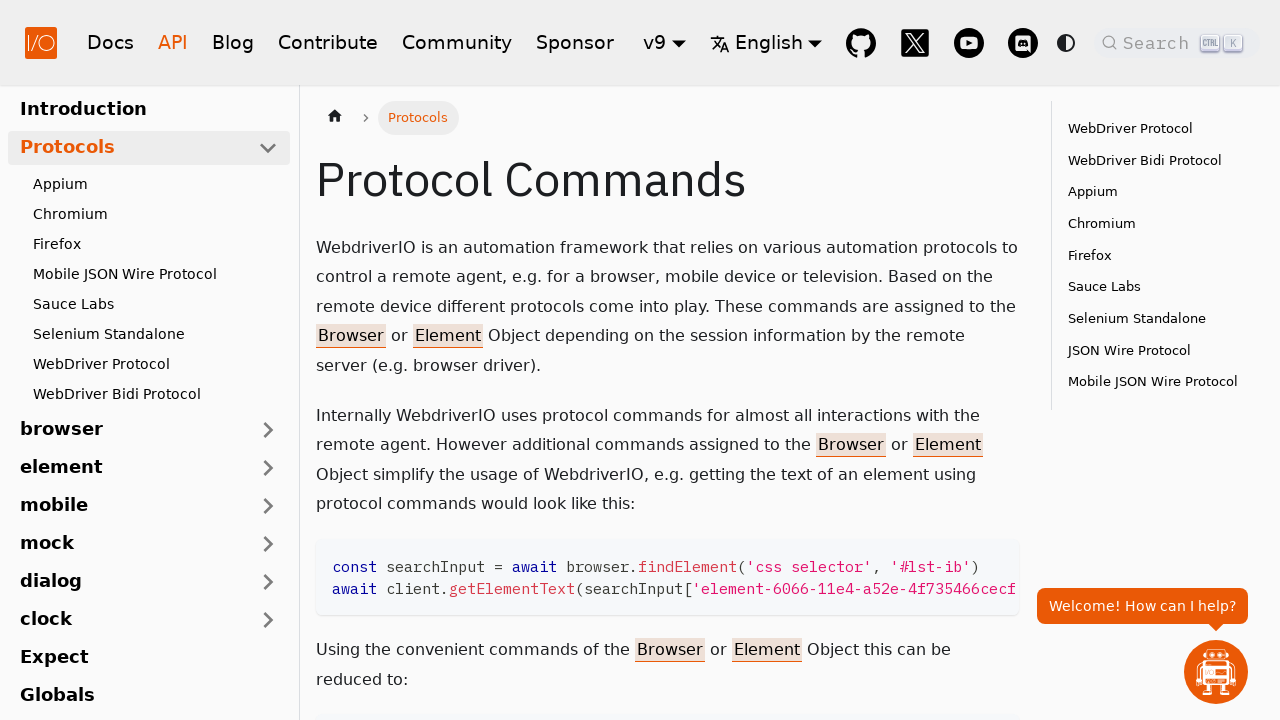